Navigates to Demoblaze website and verifies the page title

Starting URL: https://www.demoblaze.com/

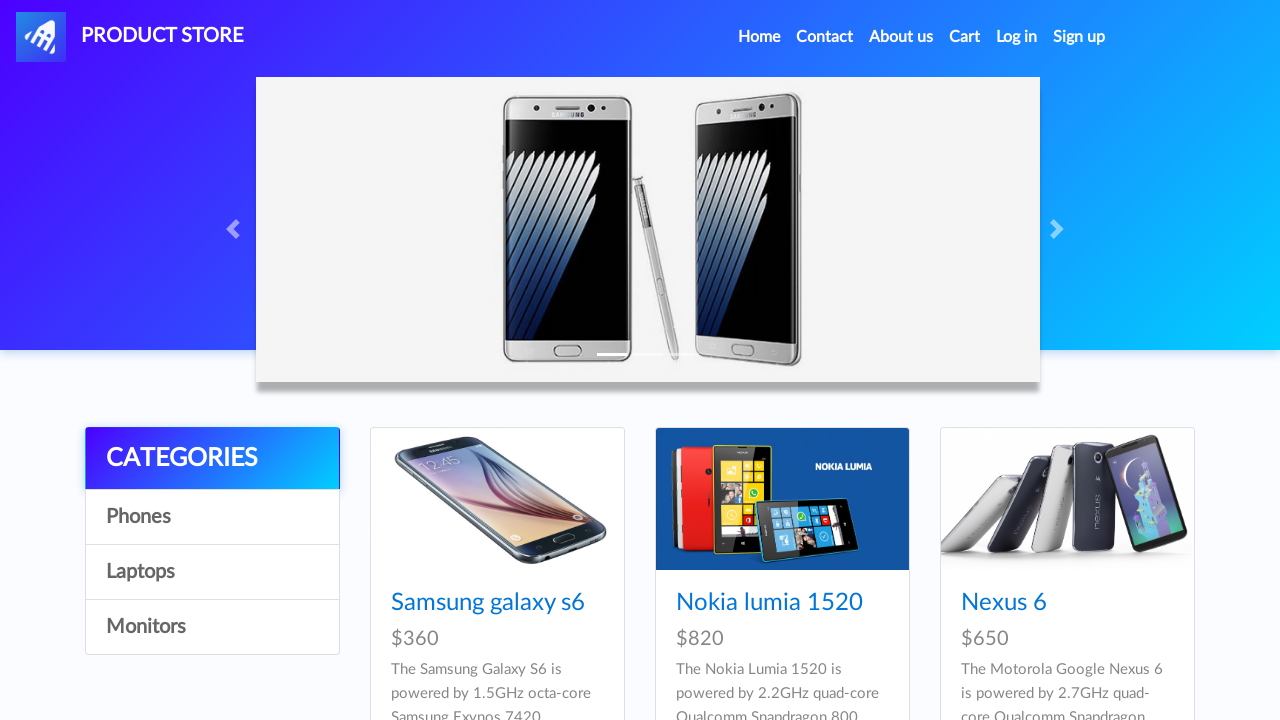

Retrieved page title
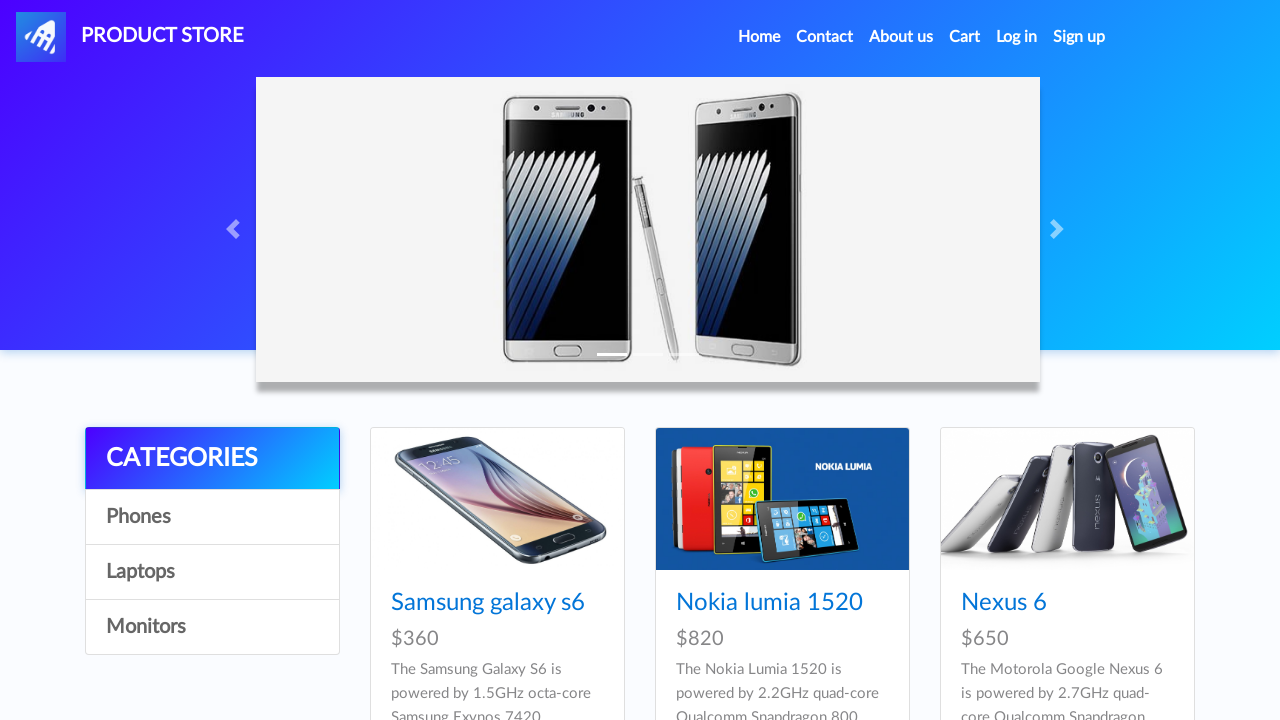

Verified page title is 'STORE'
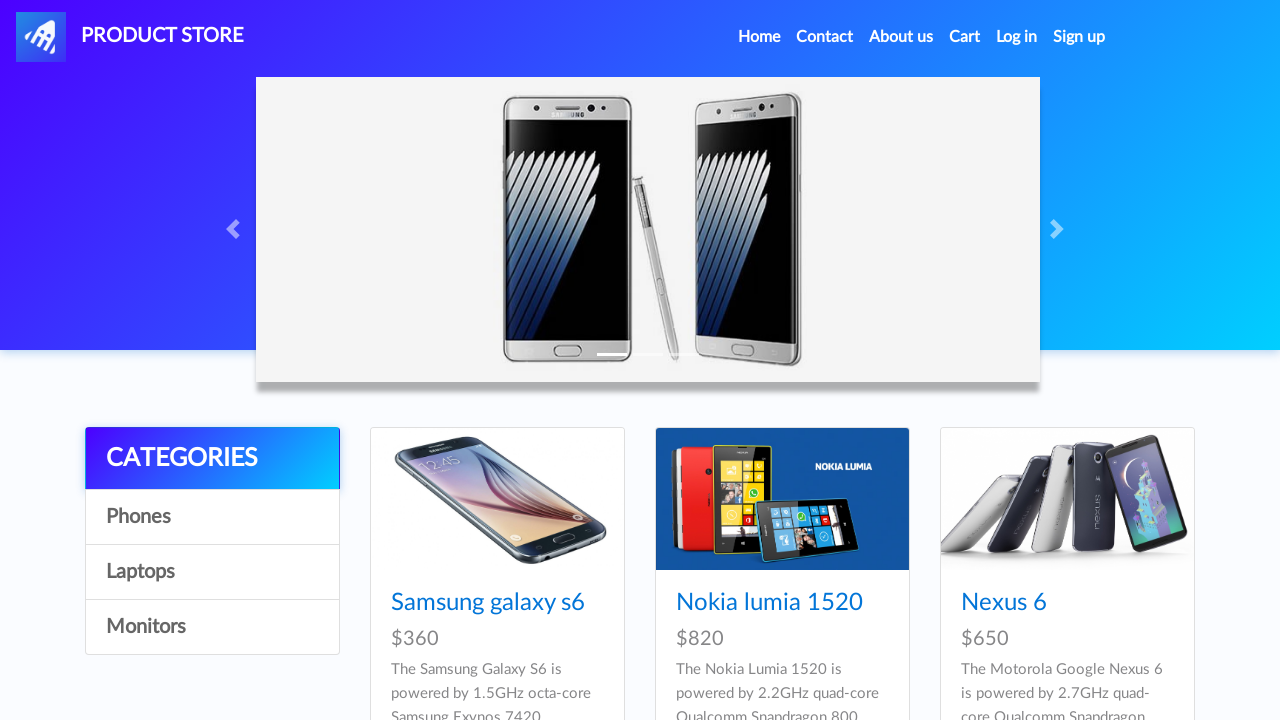

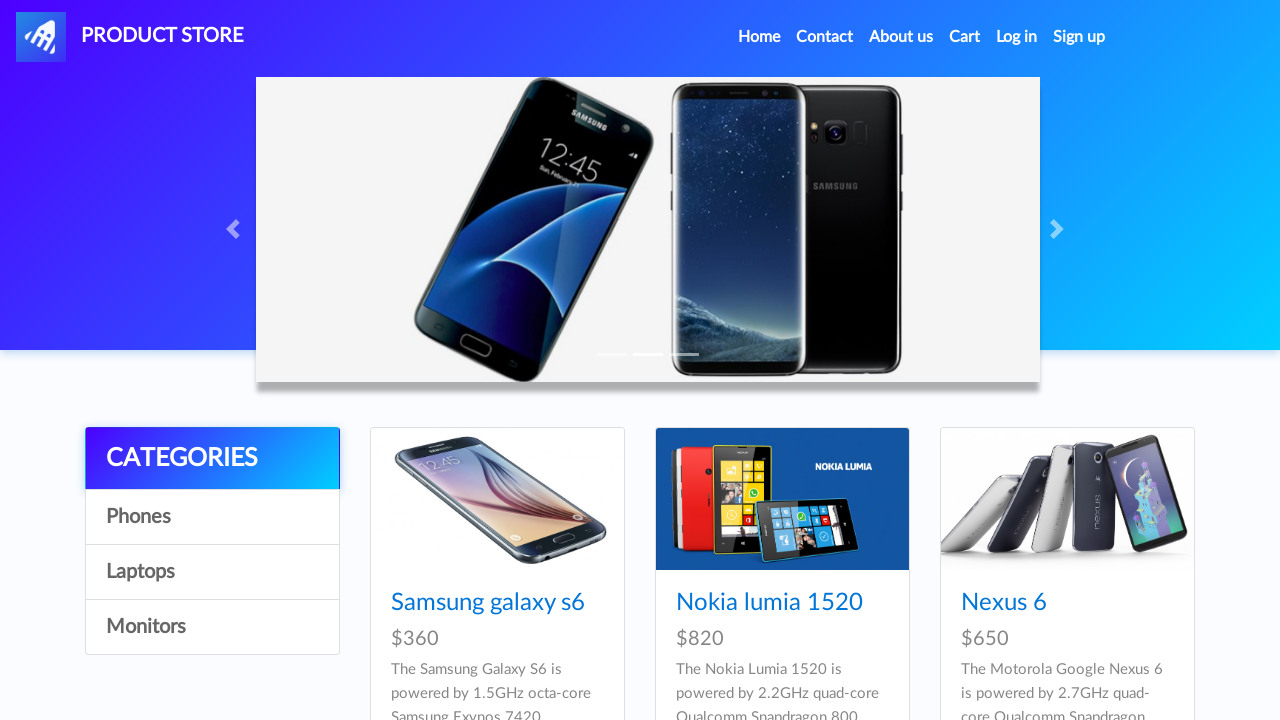